Tests interaction with a dropdown list by reading two numbers from the page, calculating their sum, selecting the result from a dropdown menu, and submitting the form.

Starting URL: http://suninjuly.github.io/selects2.html

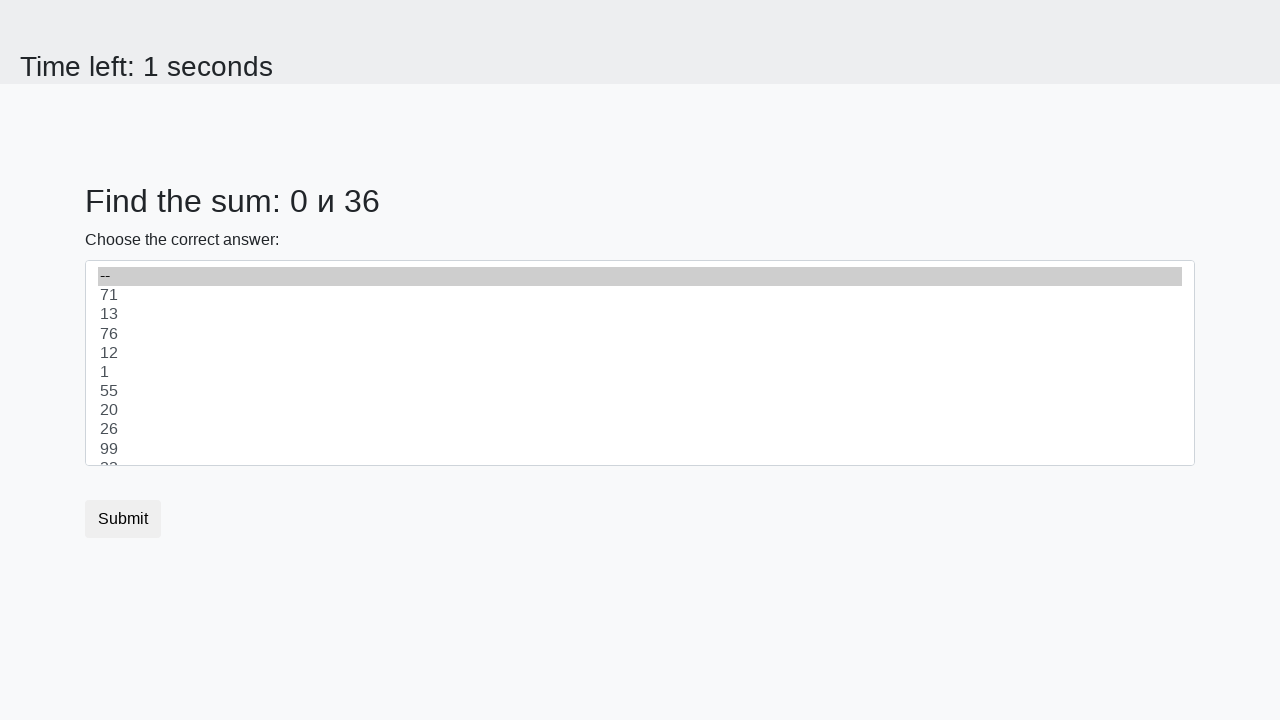

Read first number from #num1 element
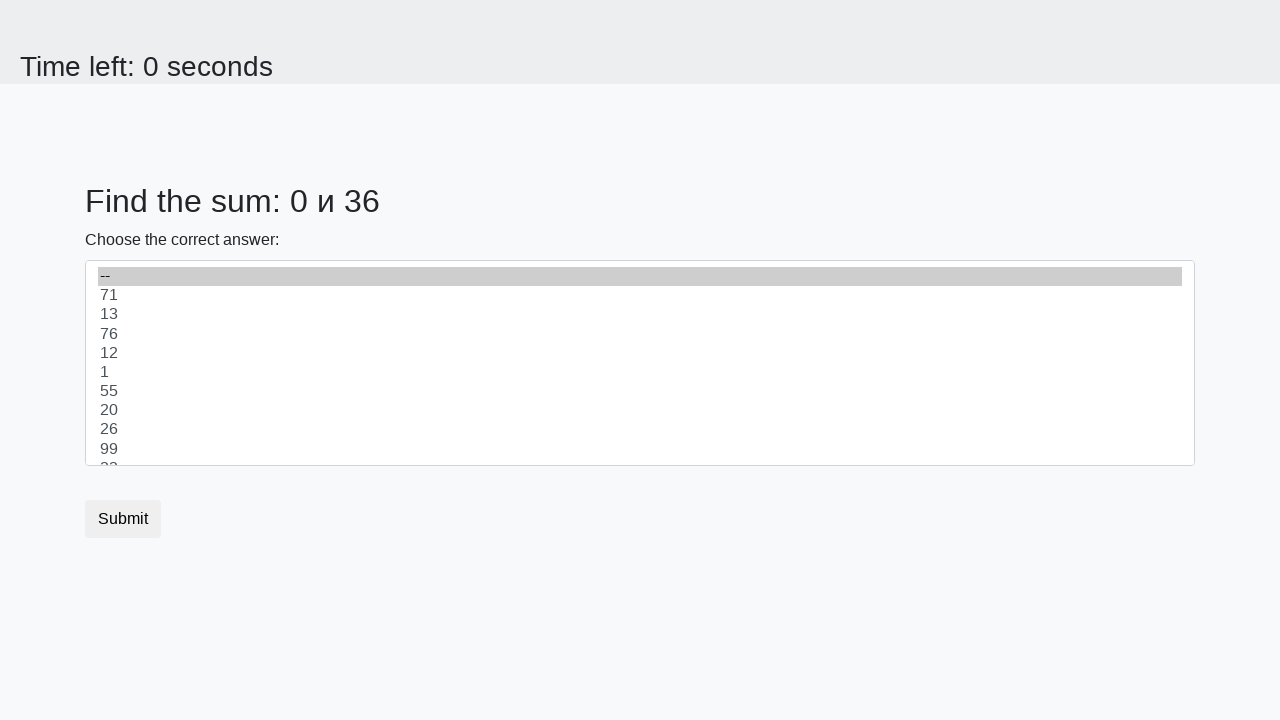

Read second number from #num2 element
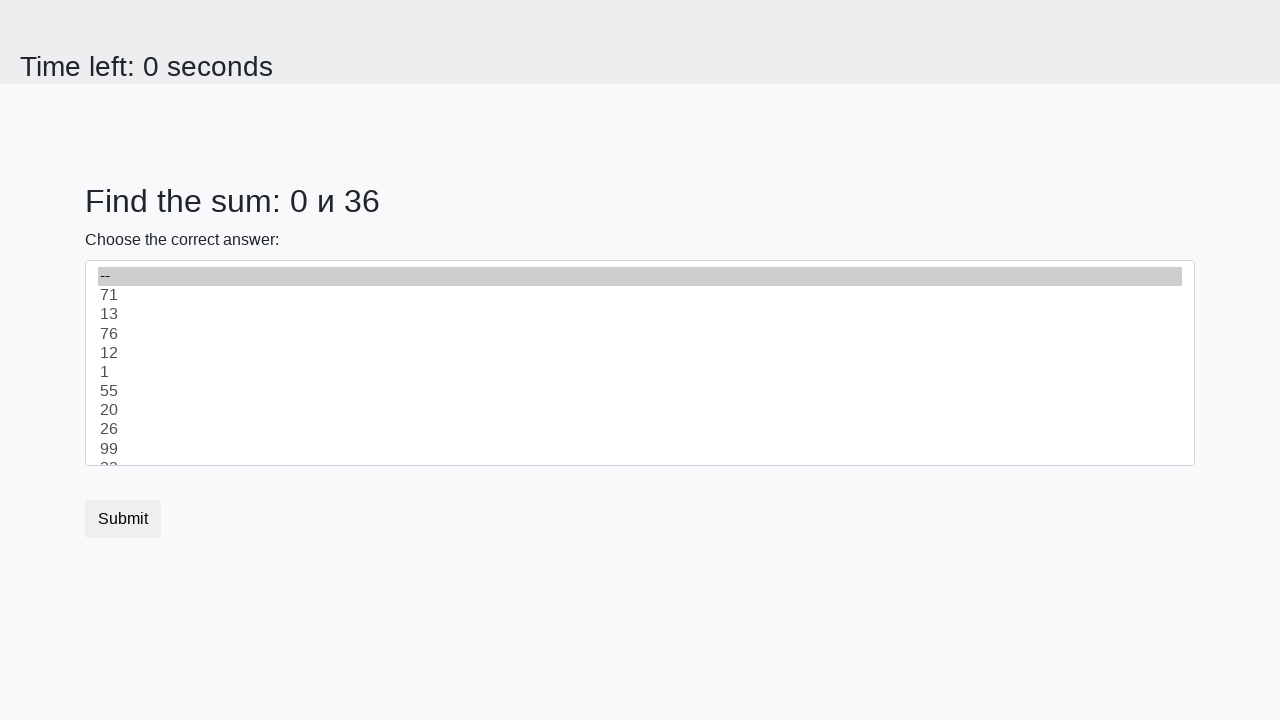

Calculated sum of 0 + 36 = 36
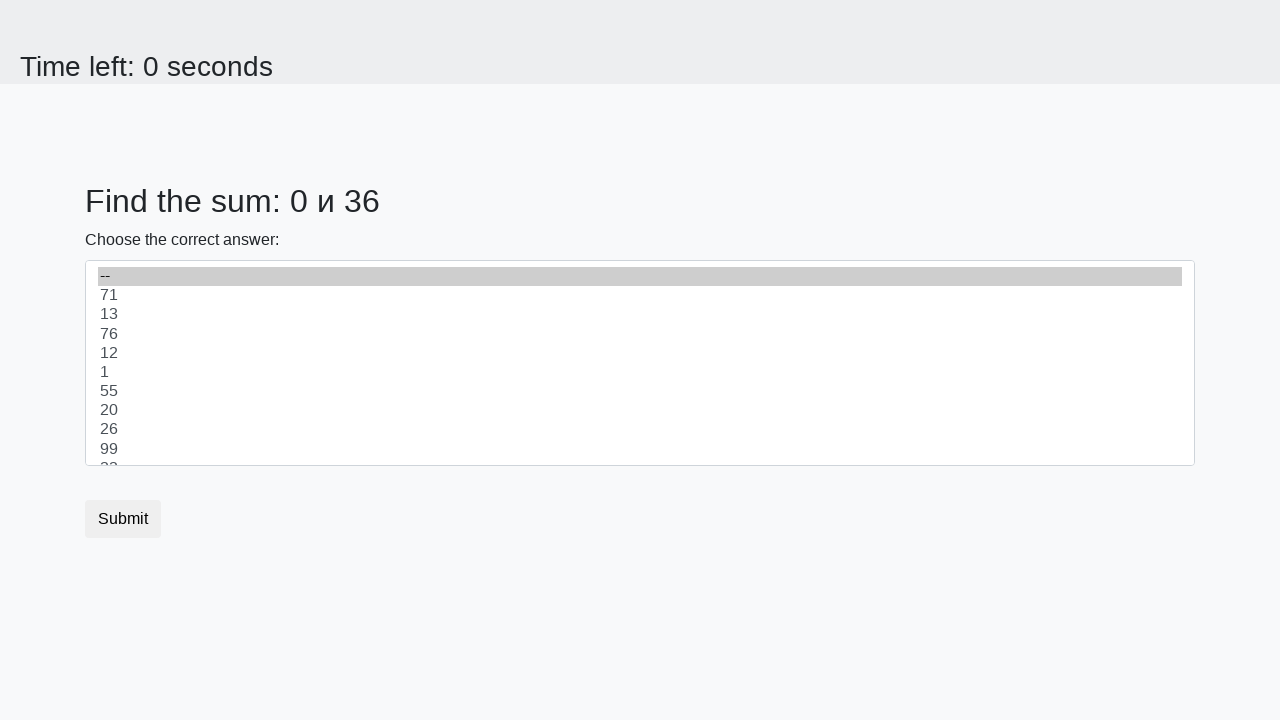

Selected value '36' from dropdown menu on #dropdown
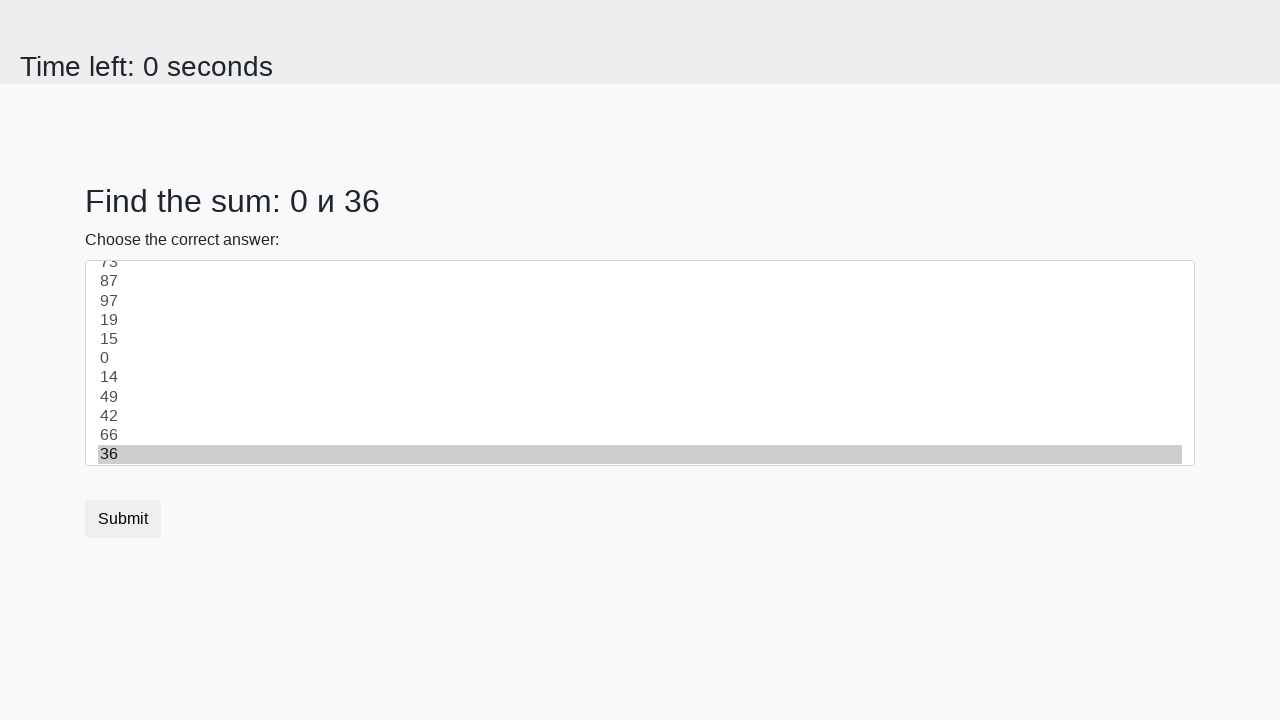

Clicked submit button to complete form at (123, 519) on button.btn
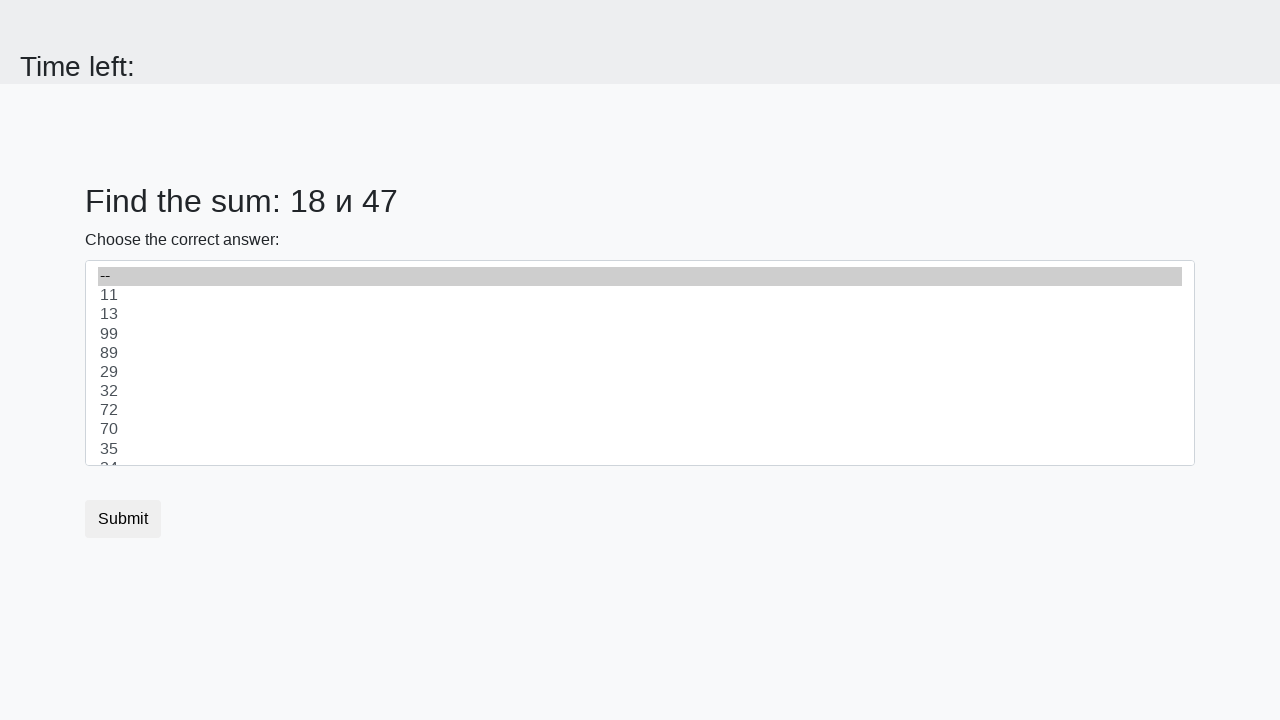

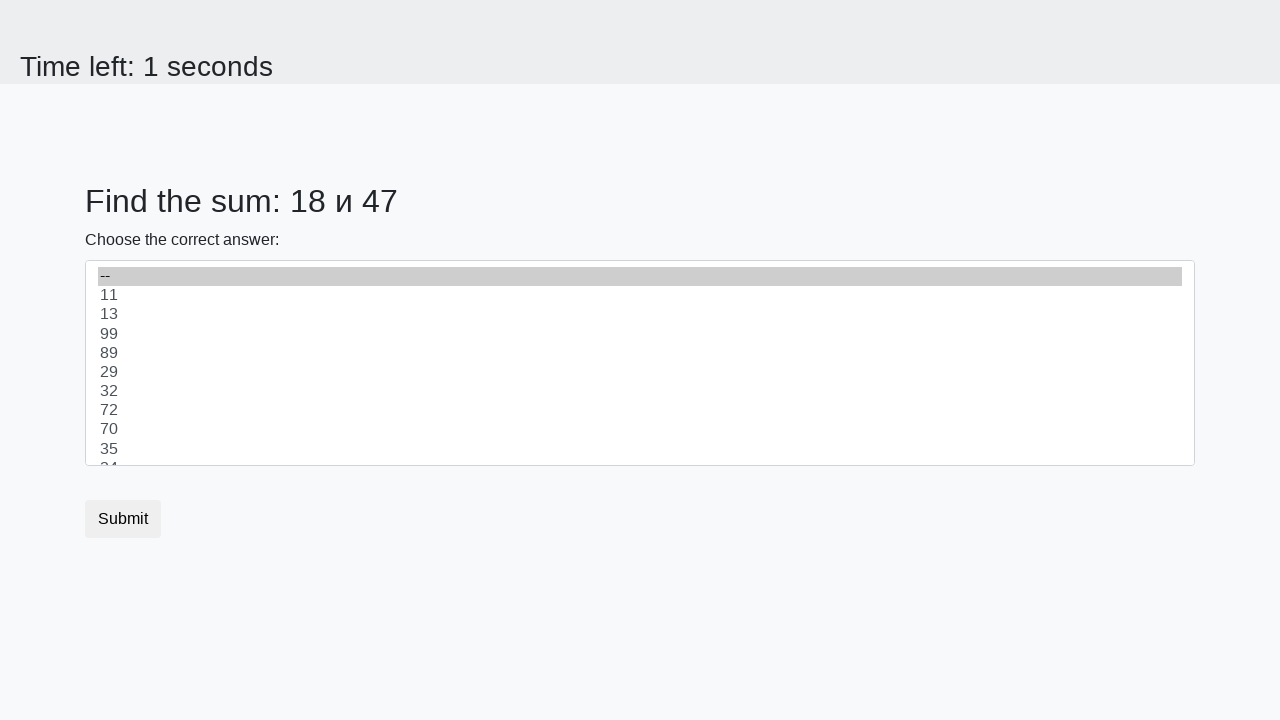